Tests browser window handling by clicking a link that opens a new window, iterating through all open windows, and closing the child window based on its title while keeping the parent window open.

Starting URL: https://opensource-demo.orangehrmlive.com/

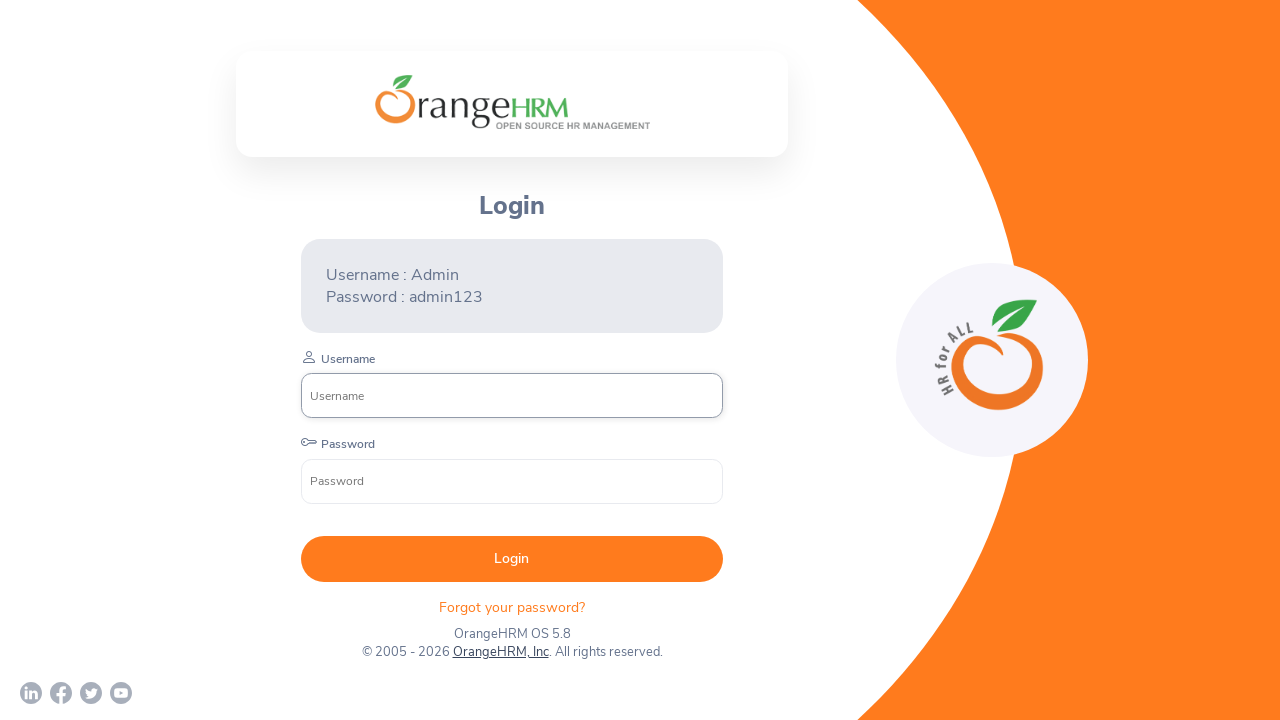

Set viewport size to 1920x1080
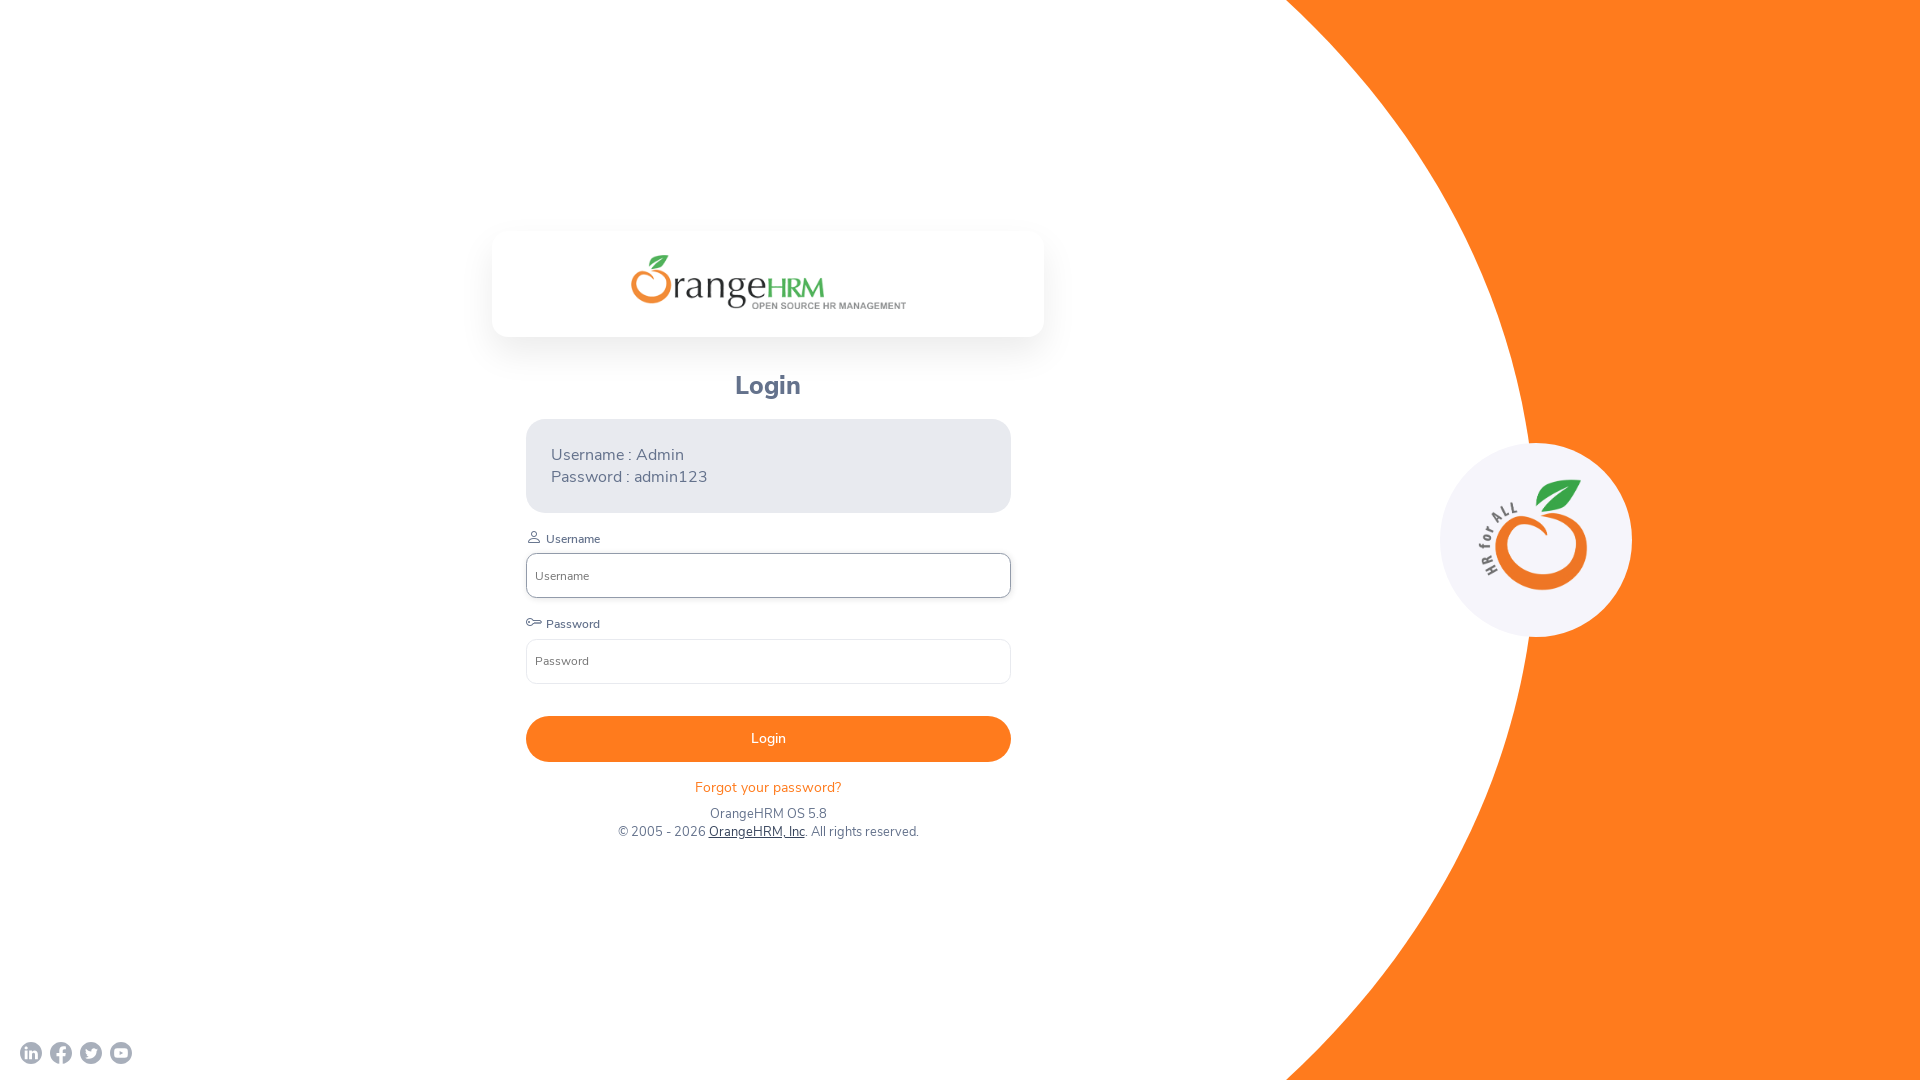

Clicked on OrangeHRM, Inc link to open new window at (756, 832) on xpath=//a[contains(text(),'OrangeHRM, Inc')]
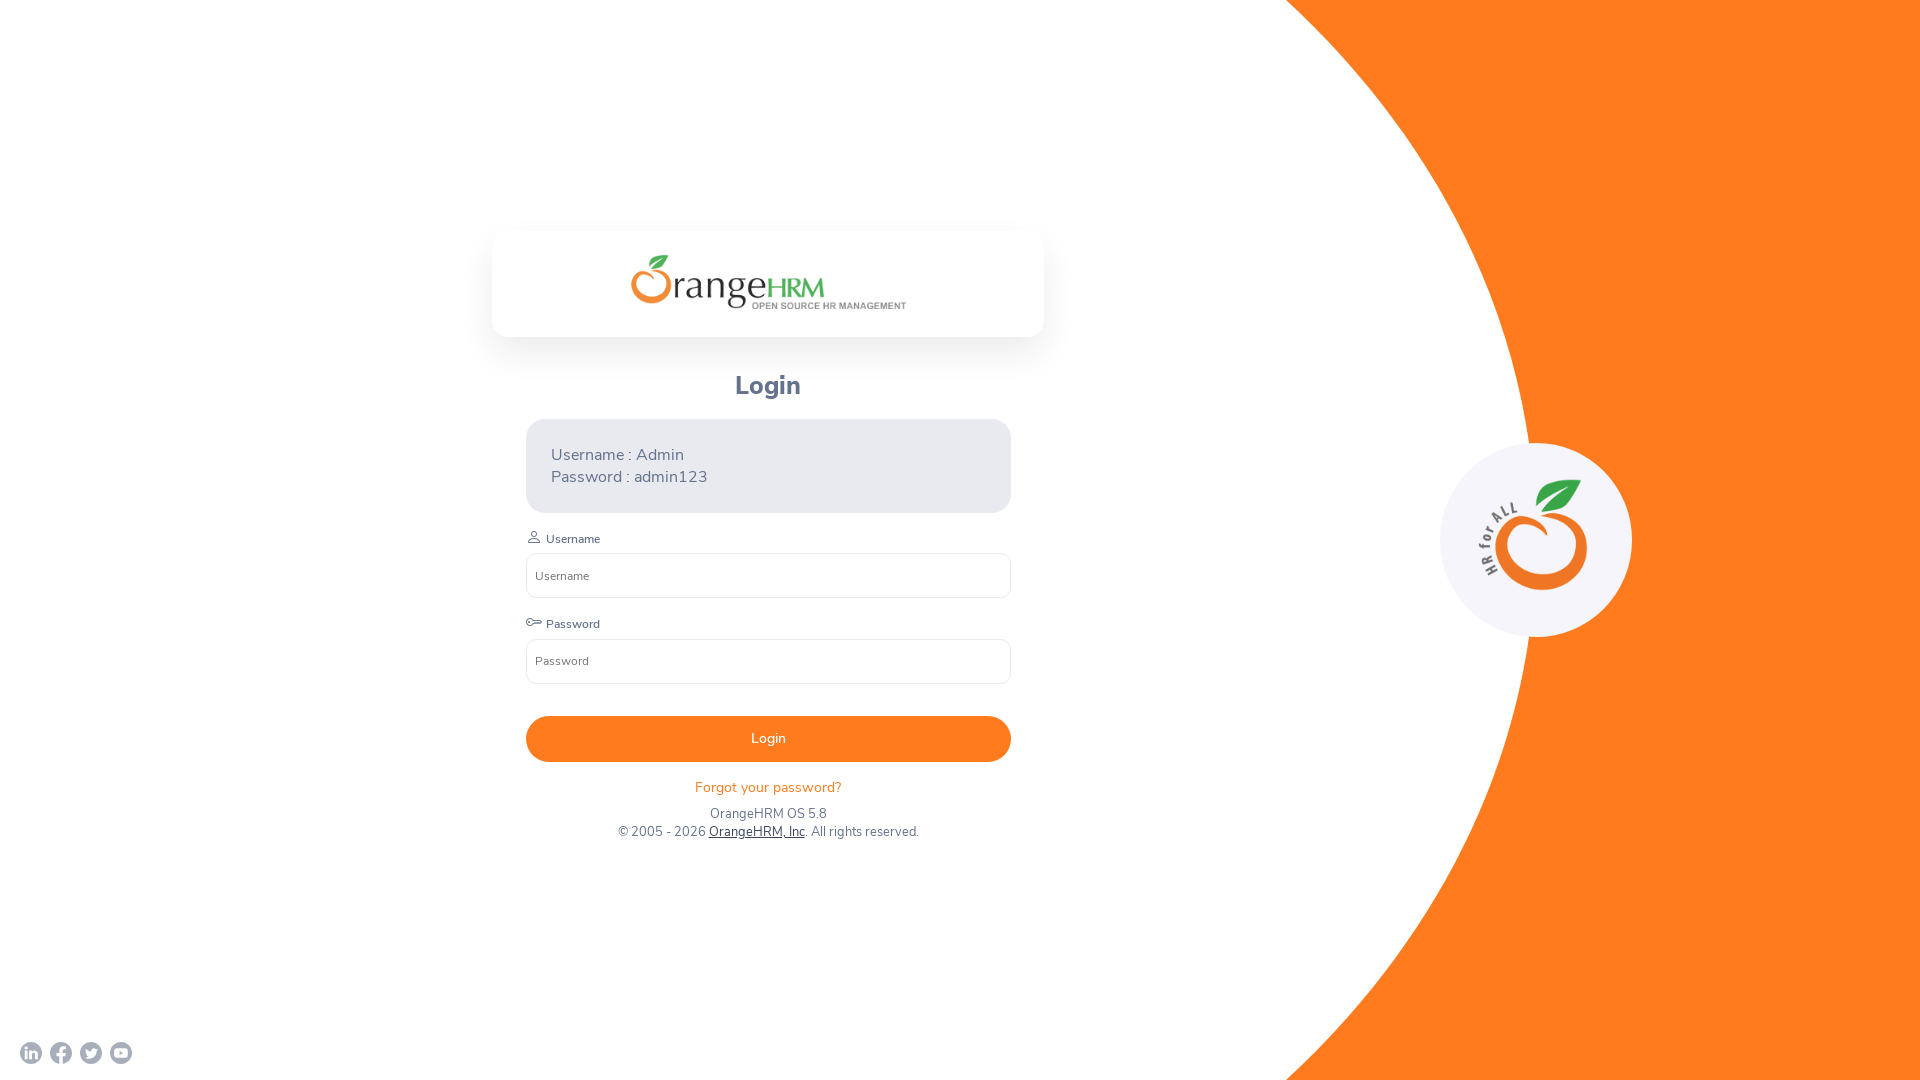

Obtained reference to newly opened page
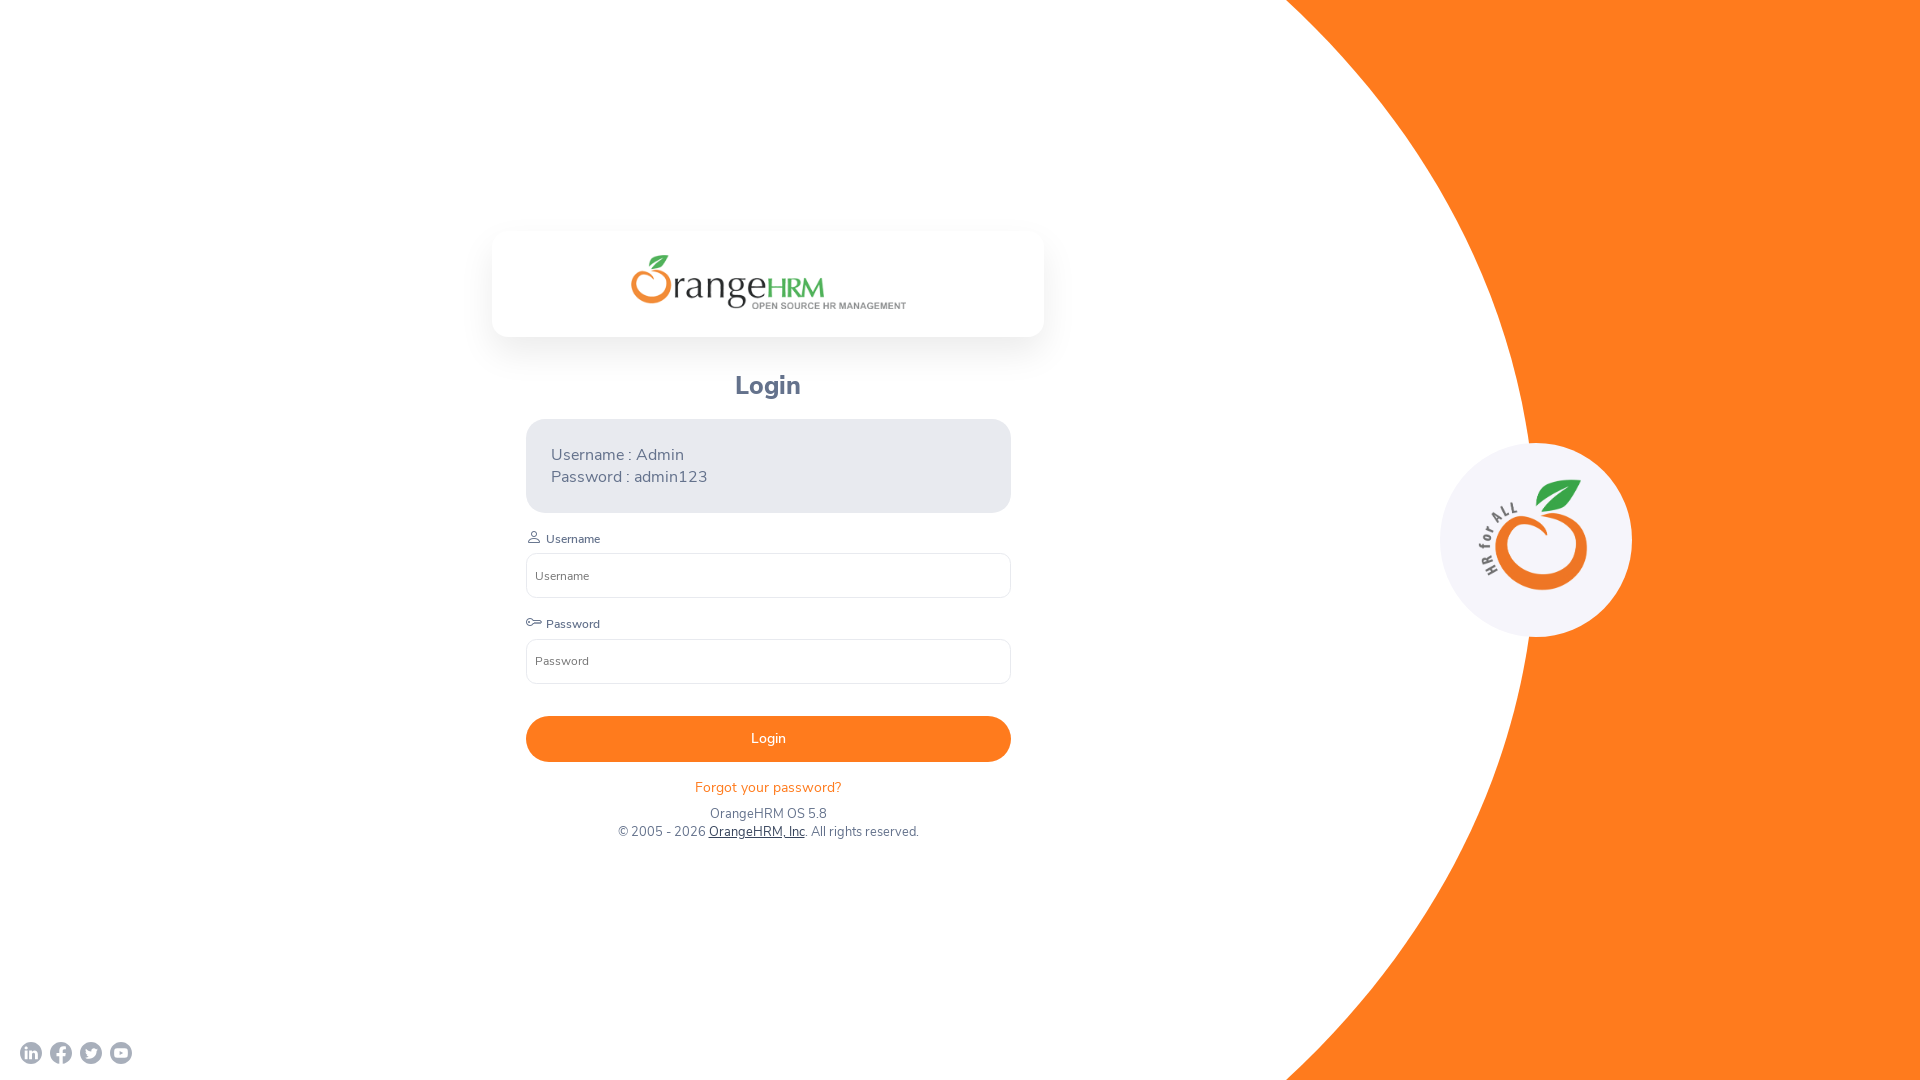

New page fully loaded
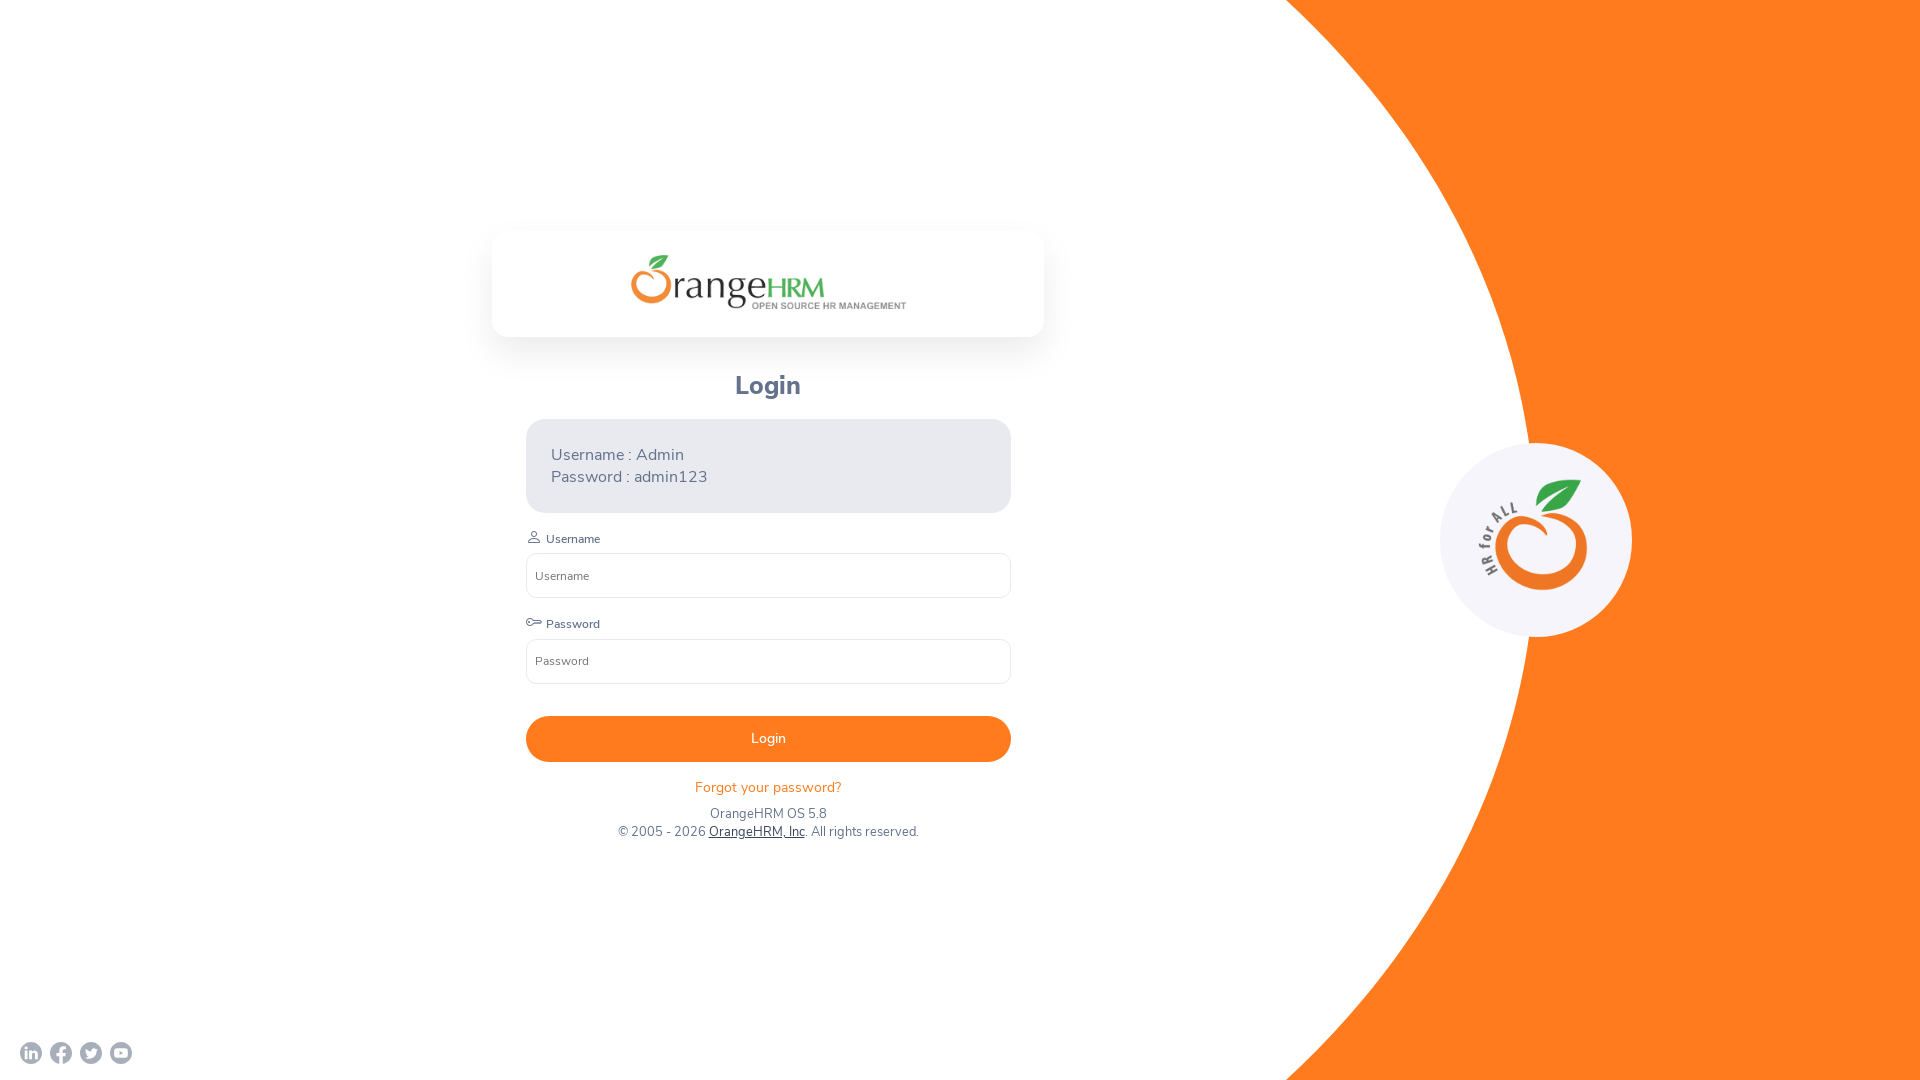

Retrieved all open pages in context
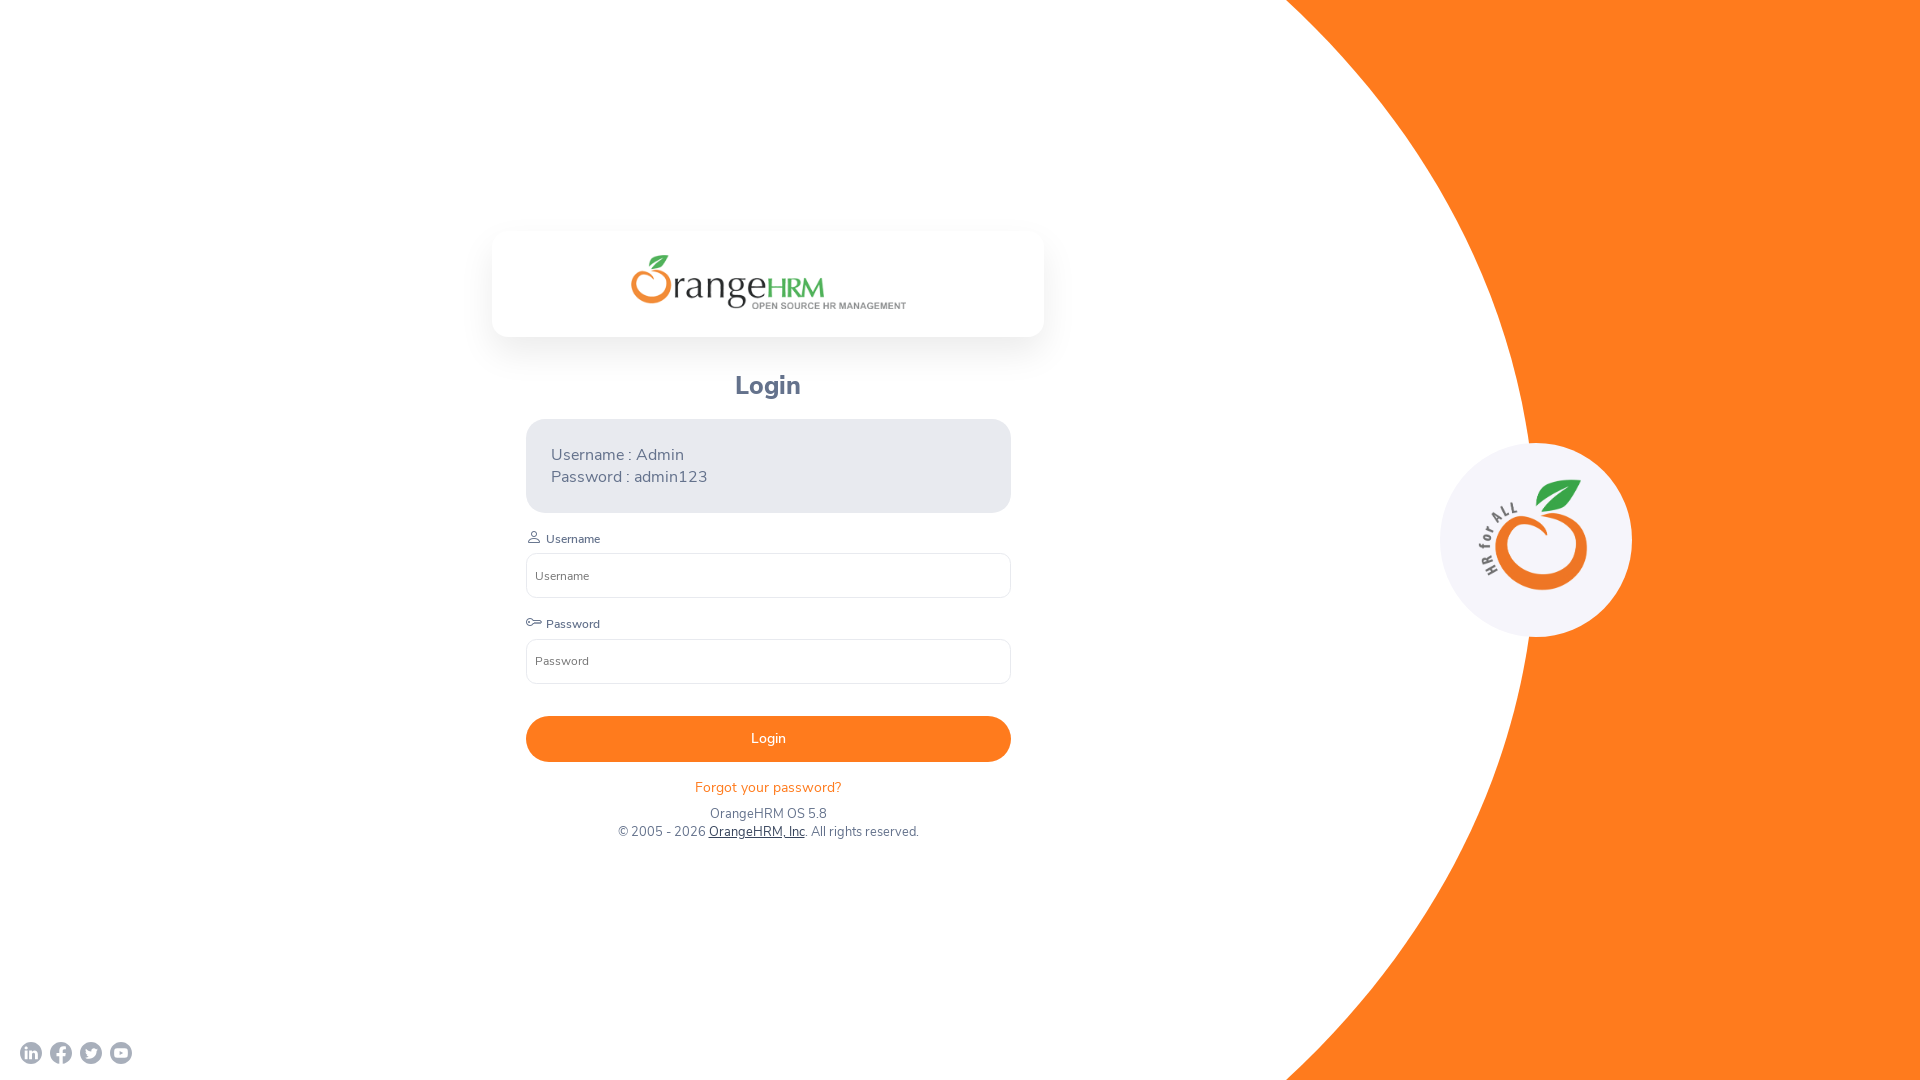

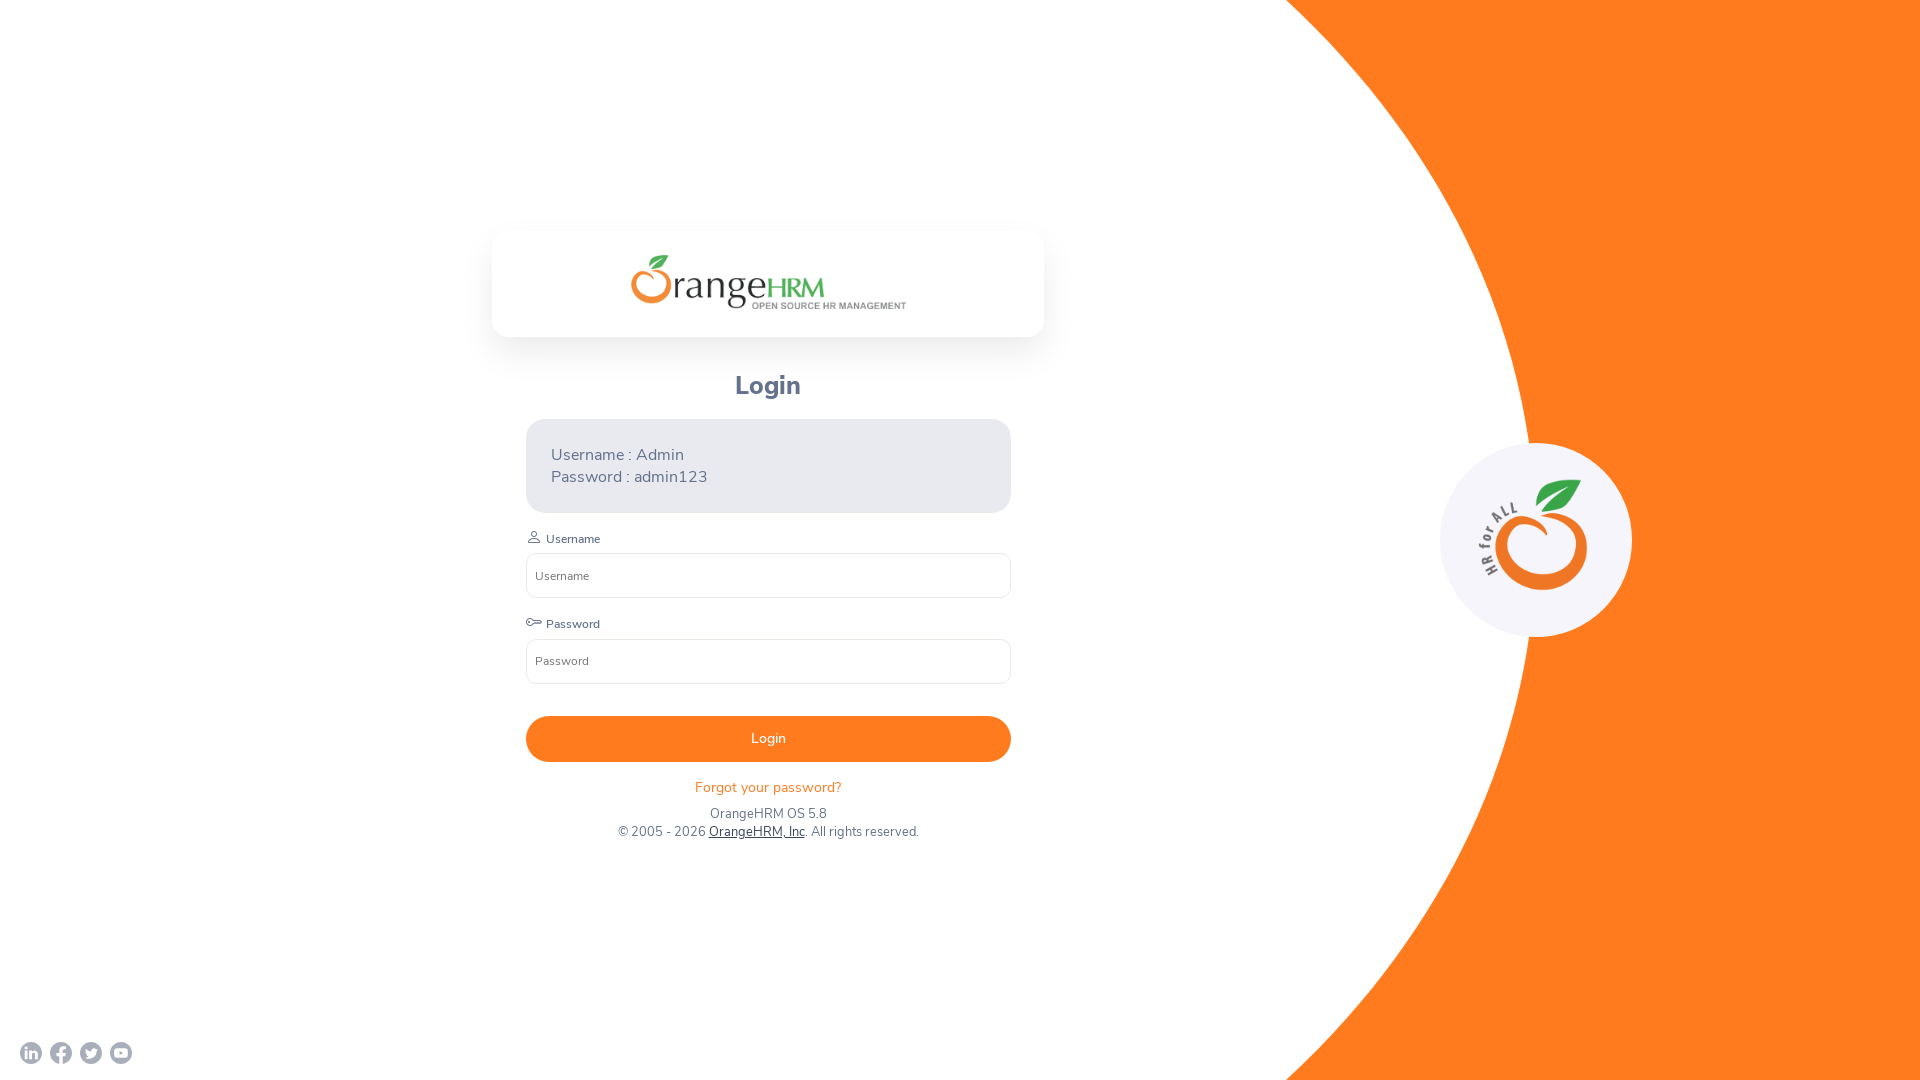